Tests the scooter ordering flow by clicking the "Order" button at the top of the page, filling in personal details (name, address, metro station, phone), selecting a rental date, adding a comment, and completing the order.

Starting URL: https://qa-scooter.praktikum-services.ru/

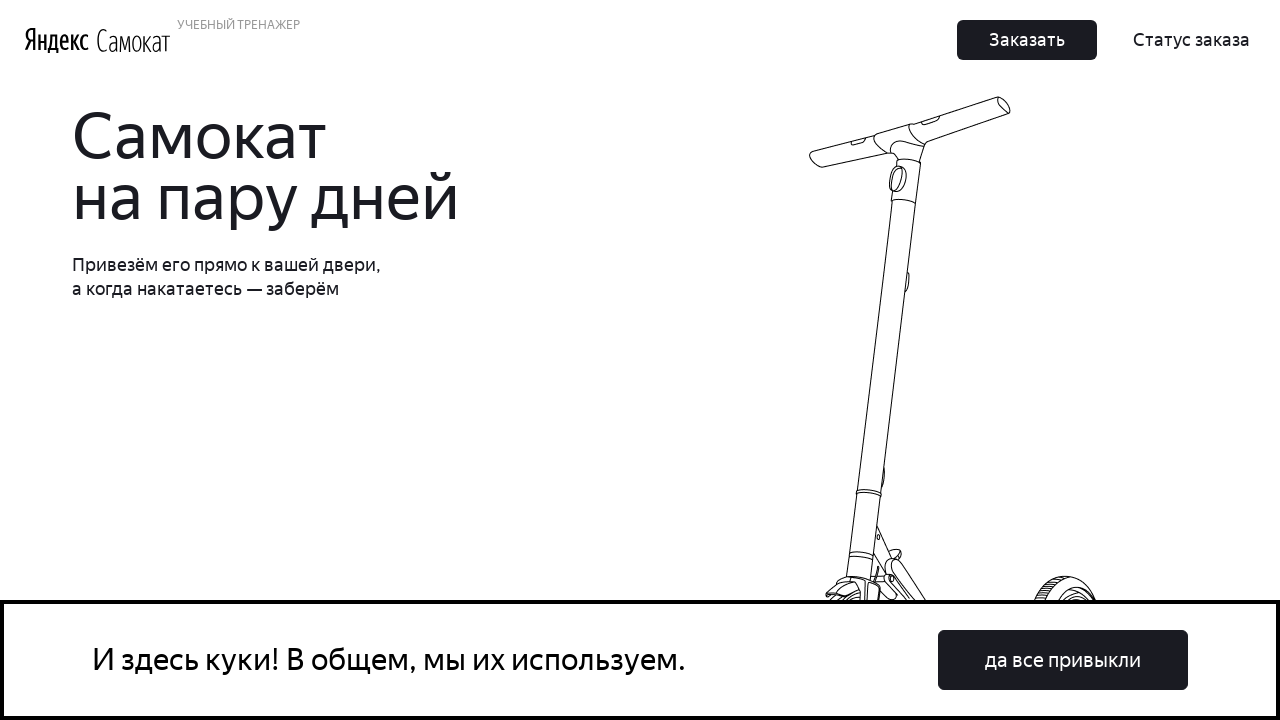

Clicked the 'Order' button at the top of the page at (1027, 40) on button.Button_Button__ra12g:has-text('Заказать')
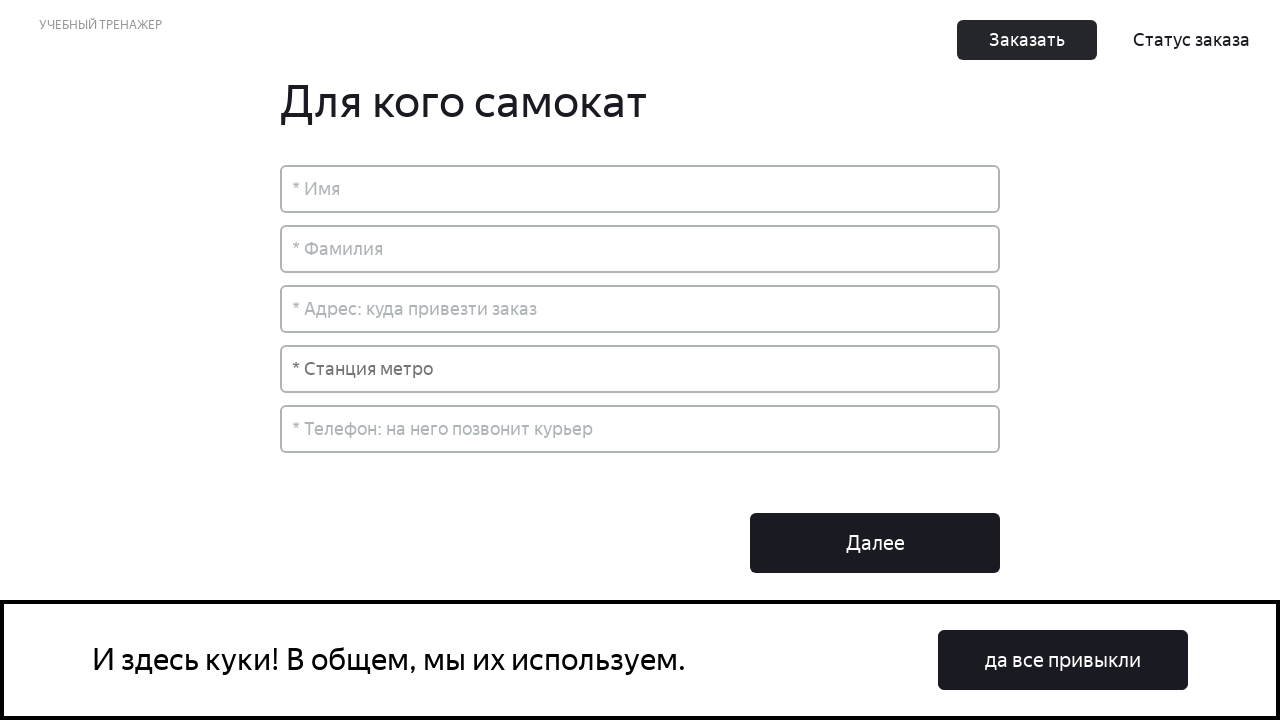

Order form appeared with name field visible
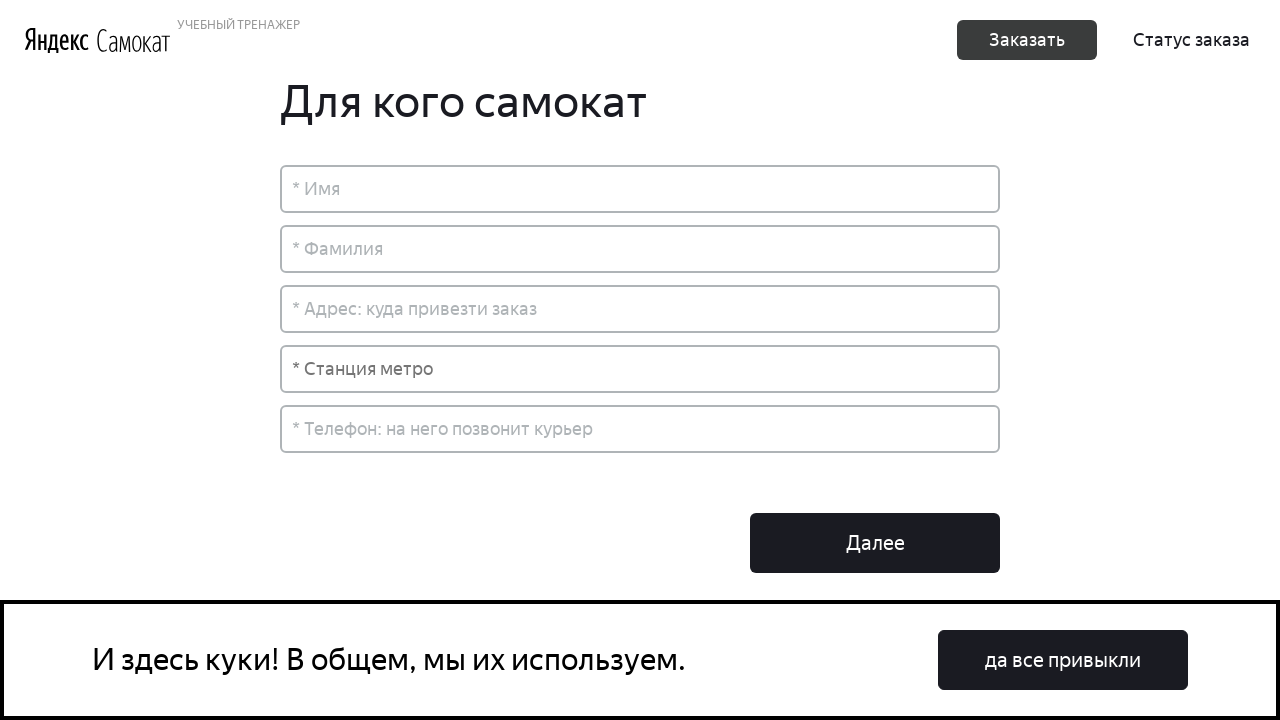

Filled in first name 'Иосиф' on input[placeholder='* Имя']
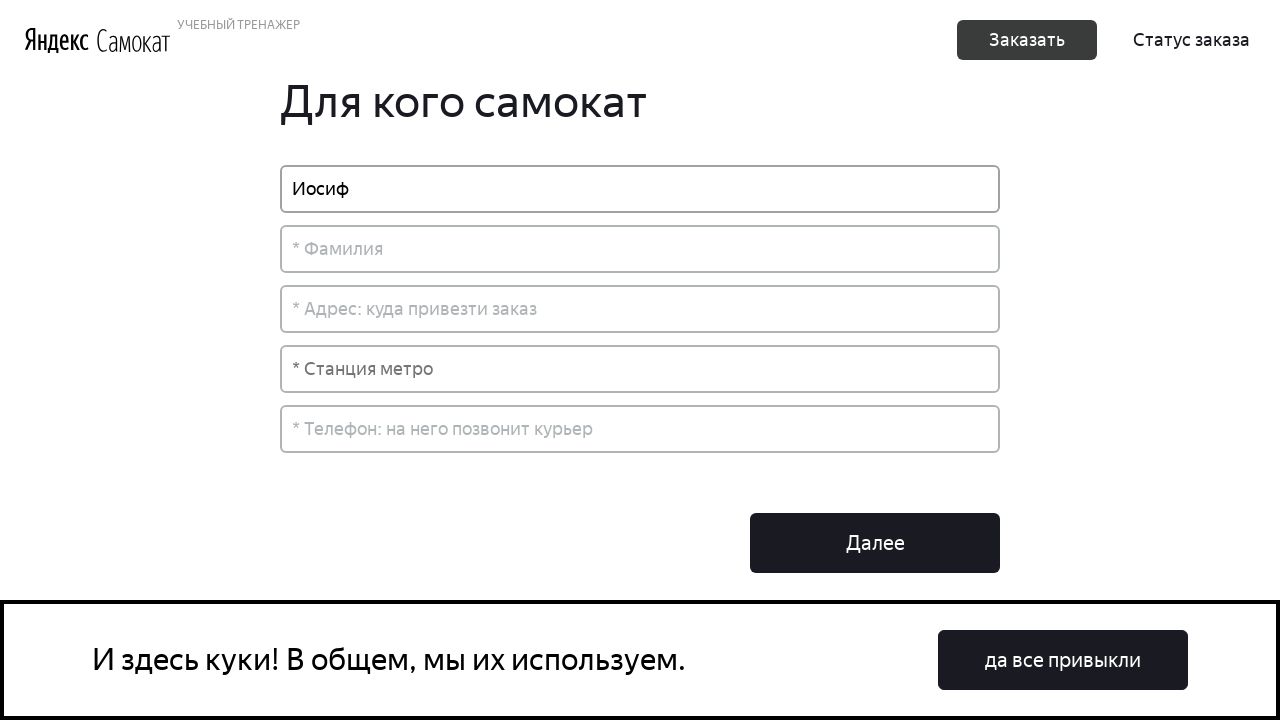

Filled in last name 'Сталин' on input[placeholder='* Фамилия']
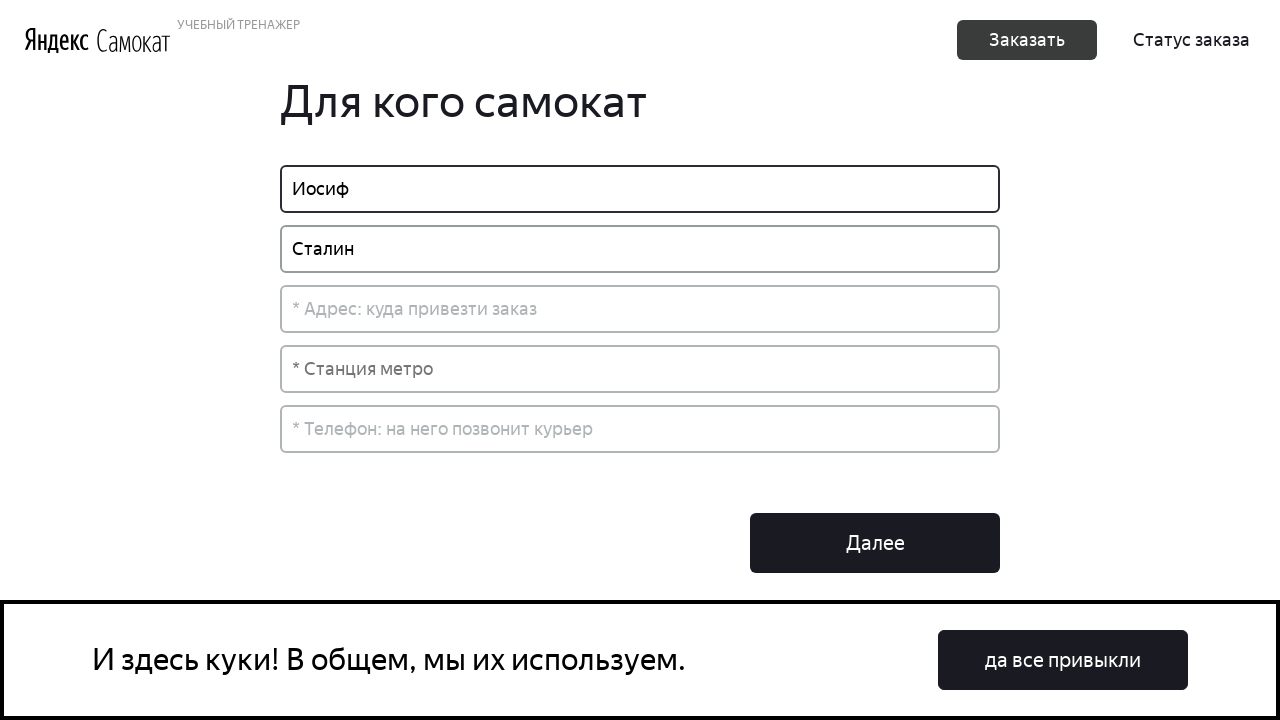

Filled in address 'Санкт-Петербург, Каменноостровский пр., д32' on input[placeholder='* Адрес: куда привезти заказ']
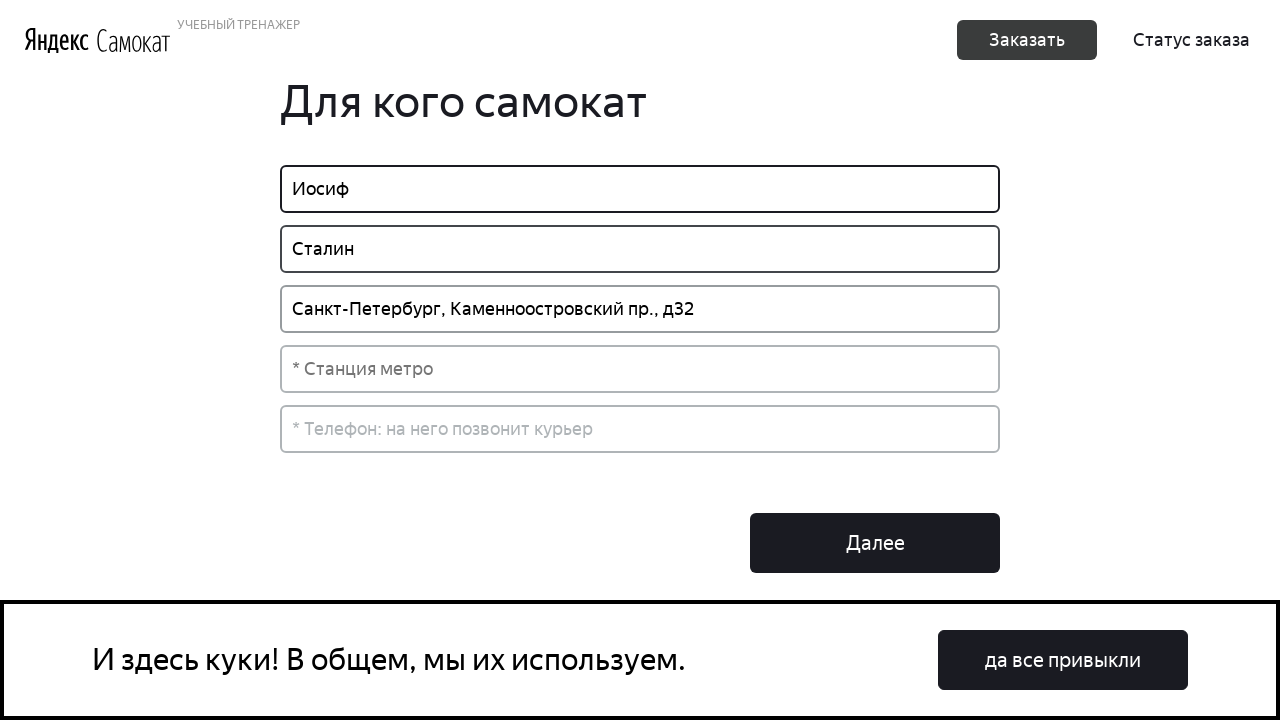

Clicked on metro station dropdown at (640, 369) on input[placeholder='* Станция метро']
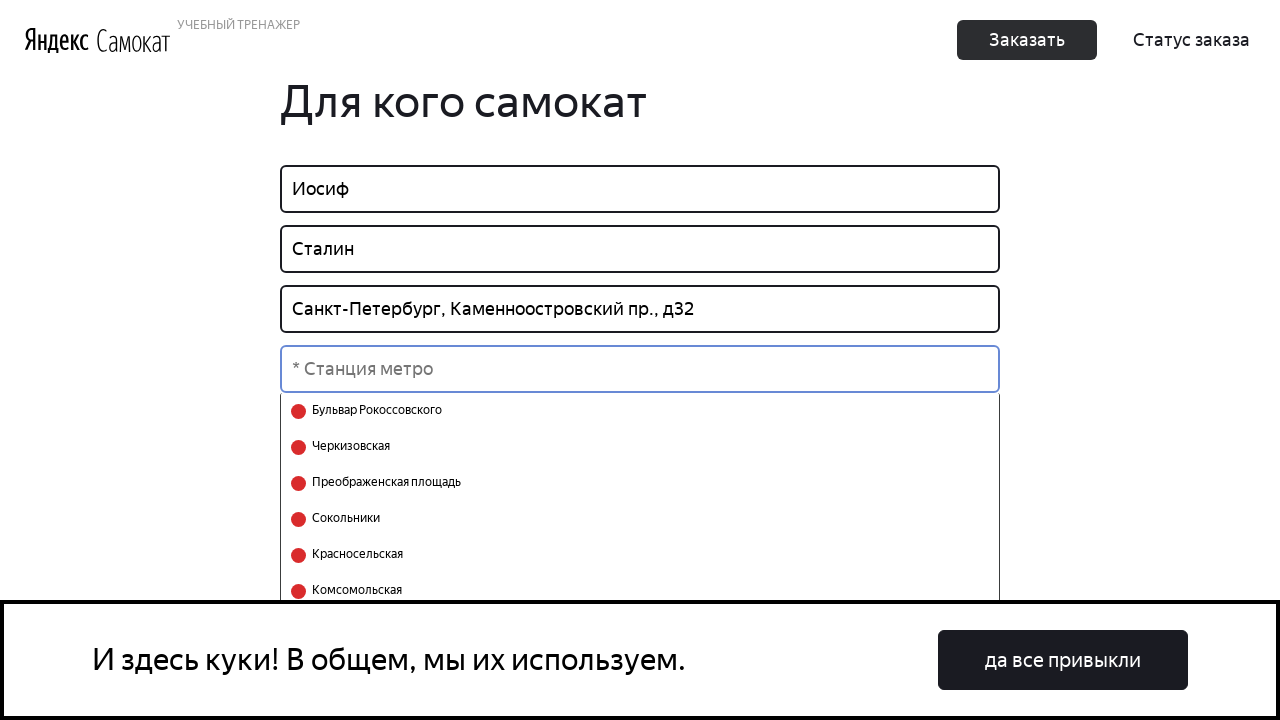

Typed 'Лу' in metro station search field on input[placeholder='* Станция метро']
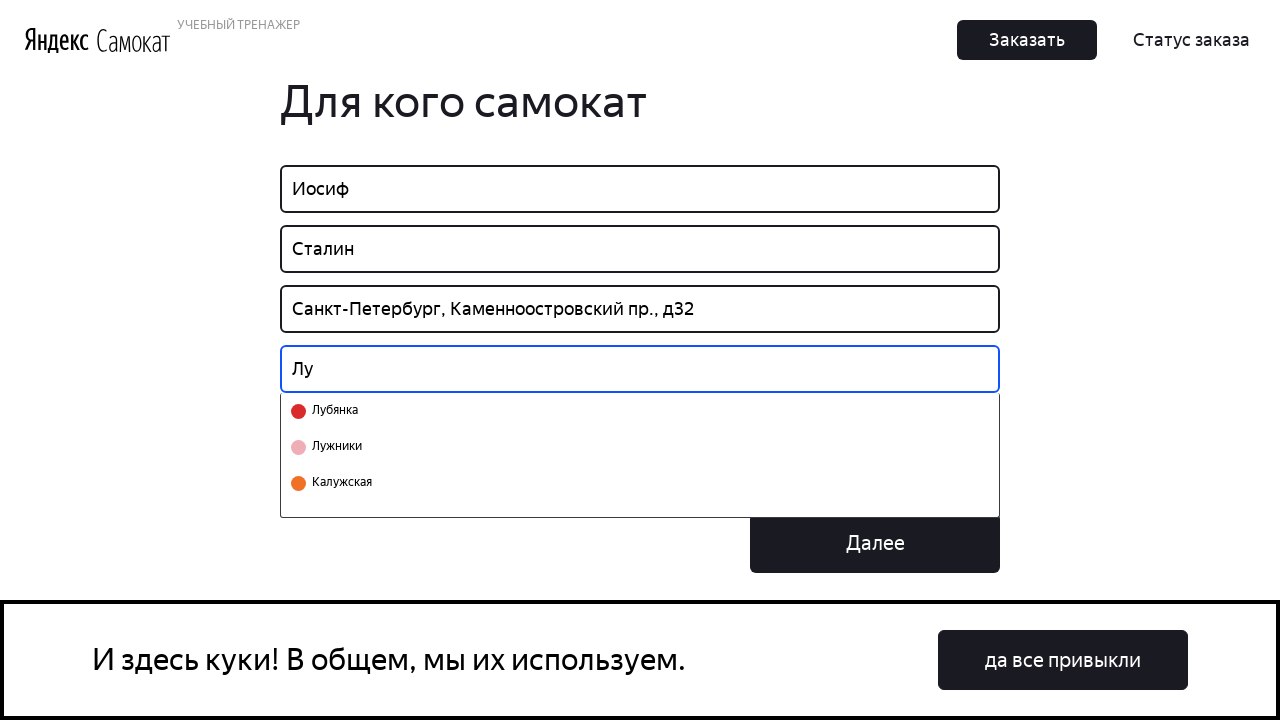

Selected metro station from dropdown at (332, 411) on div.select-search__select >> text=Лу
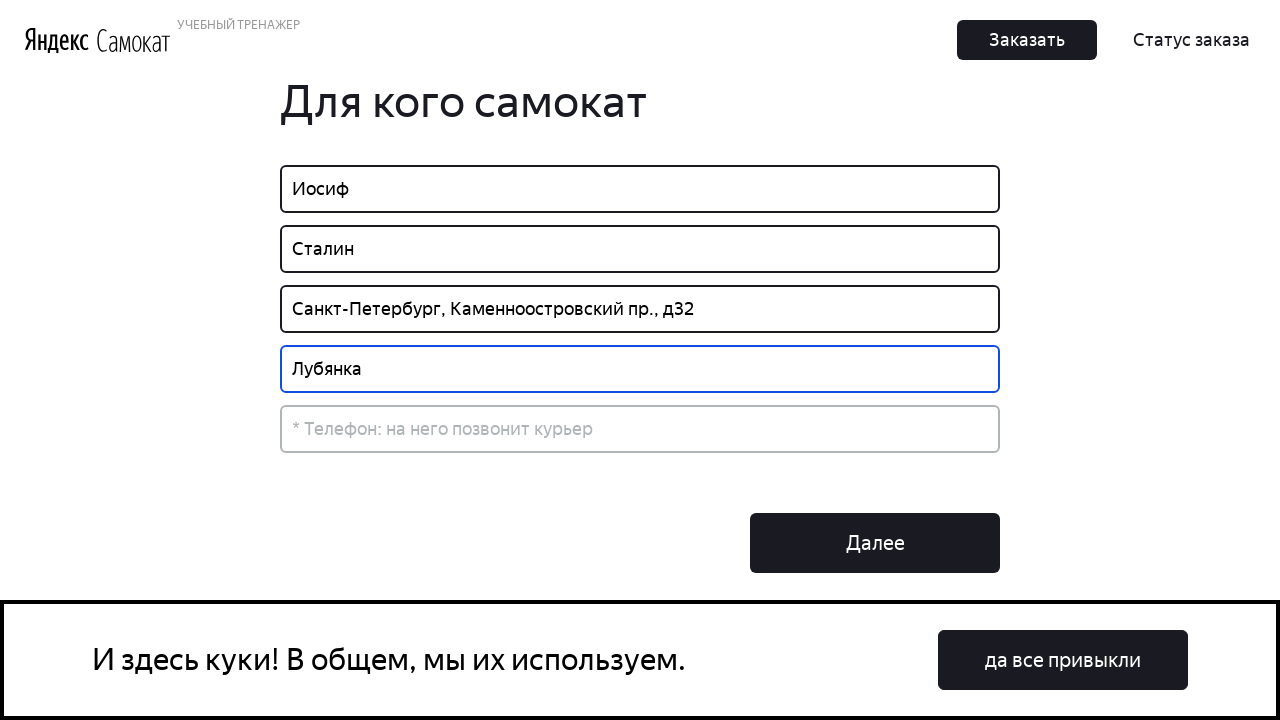

Filled in phone number '+79216789005' on input[placeholder='* Телефон: на него позвонит курьер']
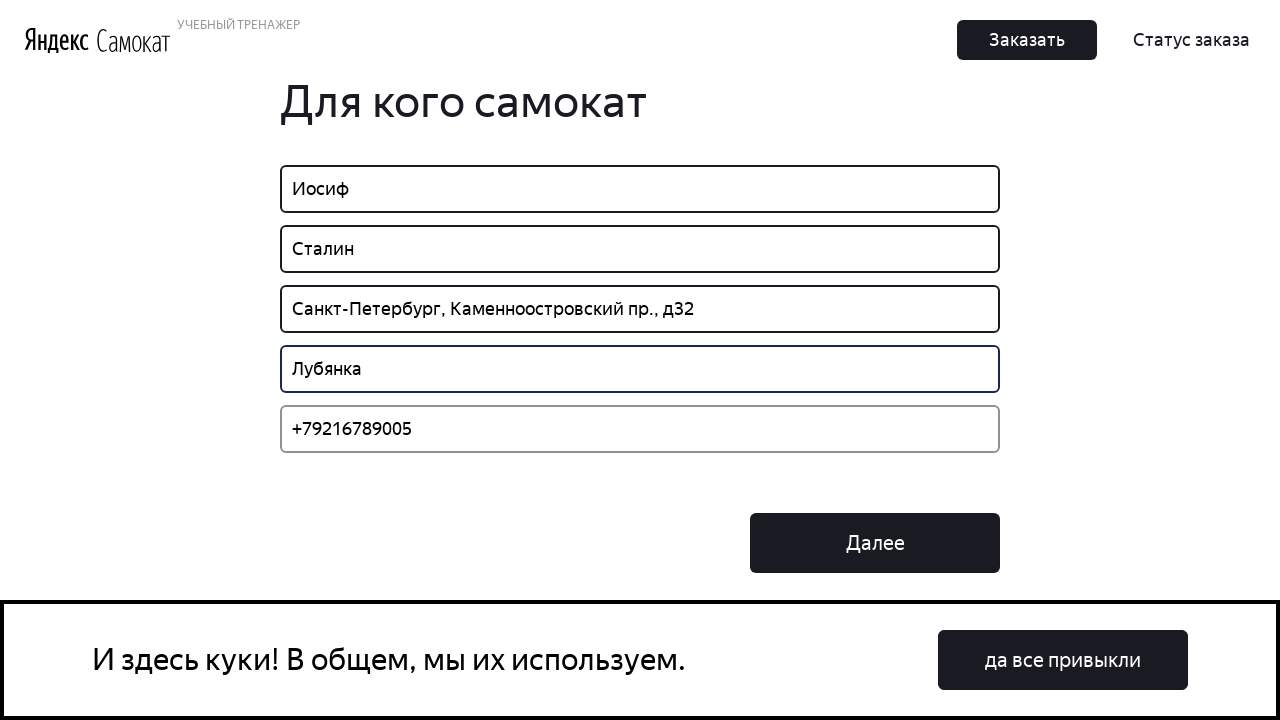

Clicked 'Next' button to proceed to second step at (875, 543) on button:has-text('Далее')
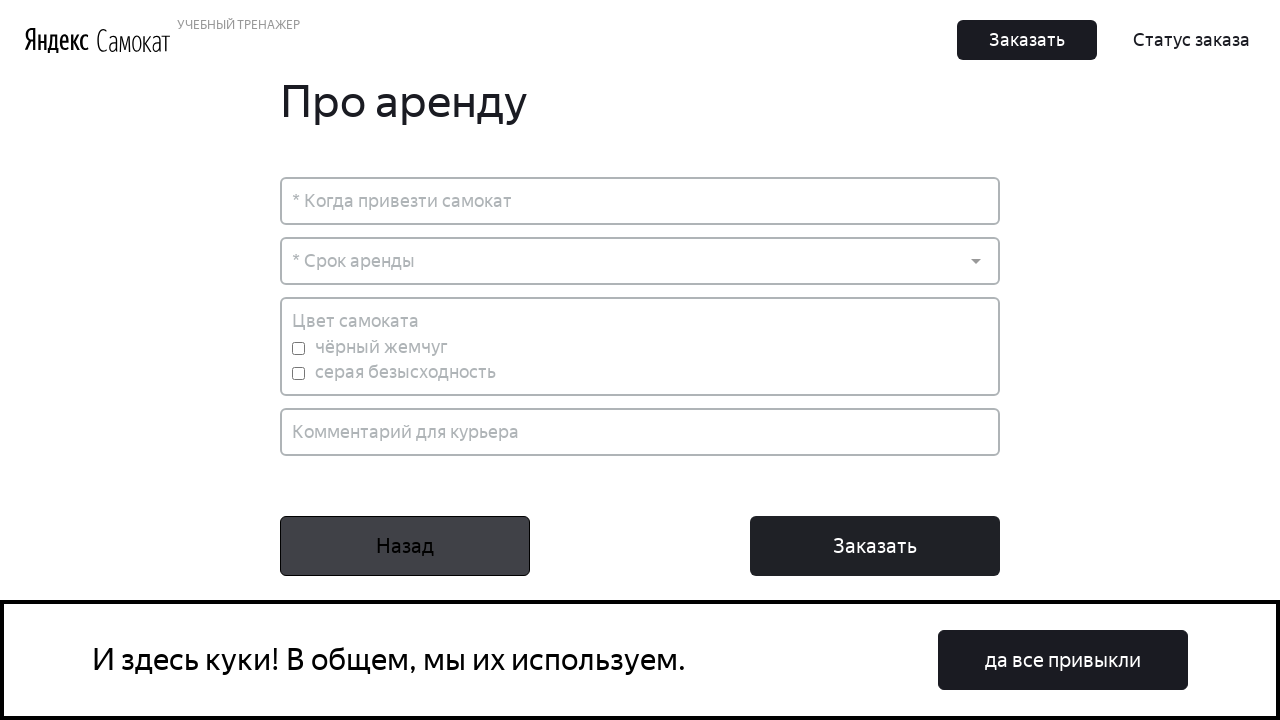

Second step of the form loaded with delivery date field
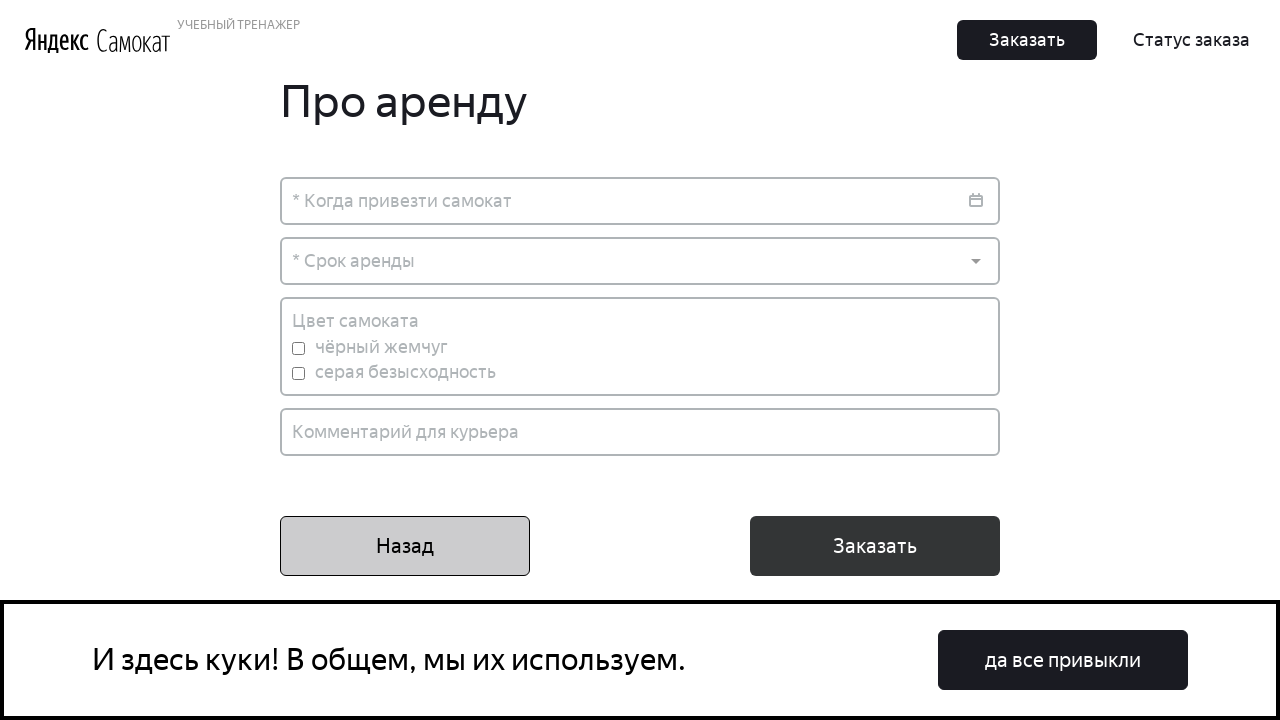

Filled in delivery date '13.08.2014' on input[placeholder='* Когда привезти самокат']
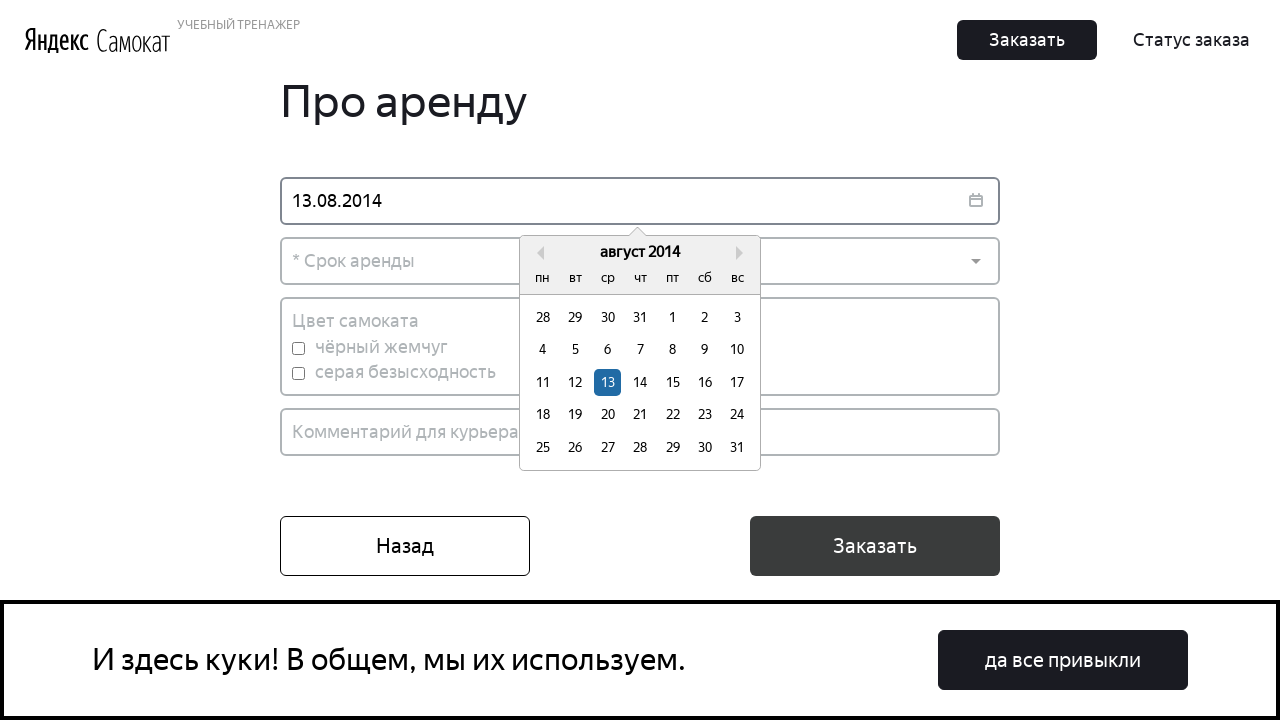

Pressed Enter to confirm delivery date on input[placeholder='* Когда привезти самокат']
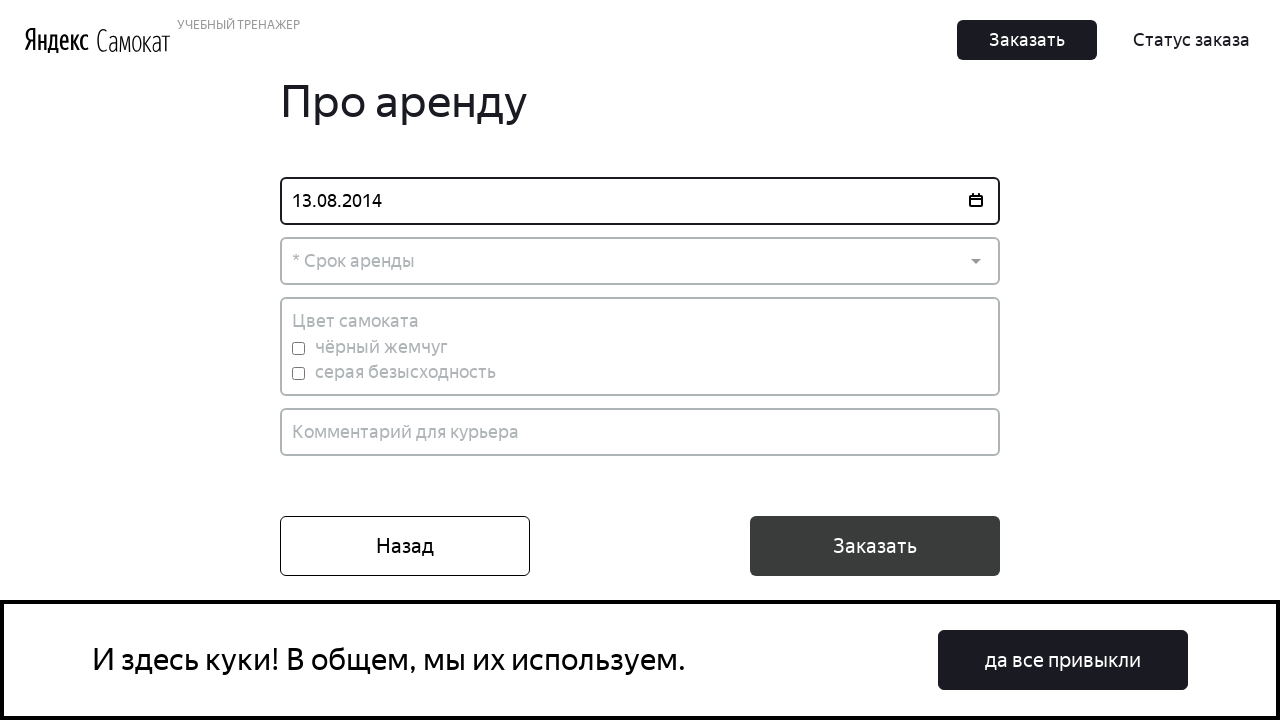

Clicked rental period dropdown at (640, 261) on div.Dropdown-control
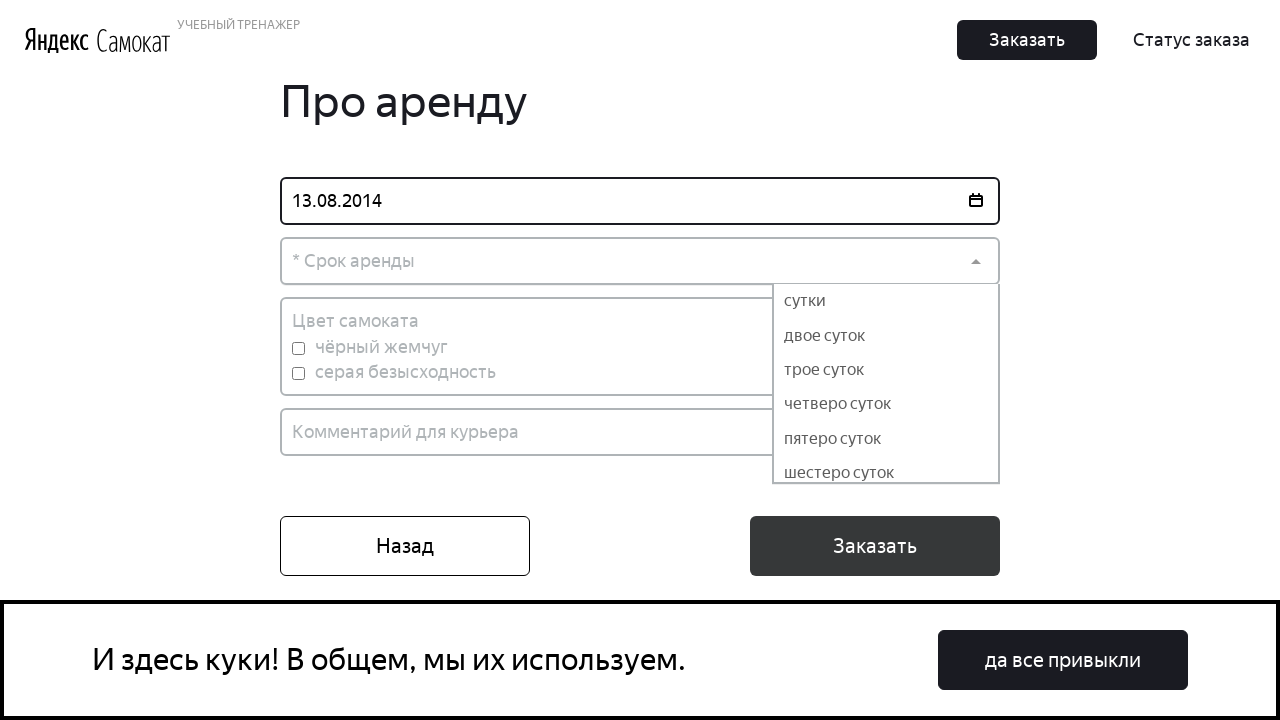

Selected first rental period option at (886, 301) on div.Dropdown-option:first-child
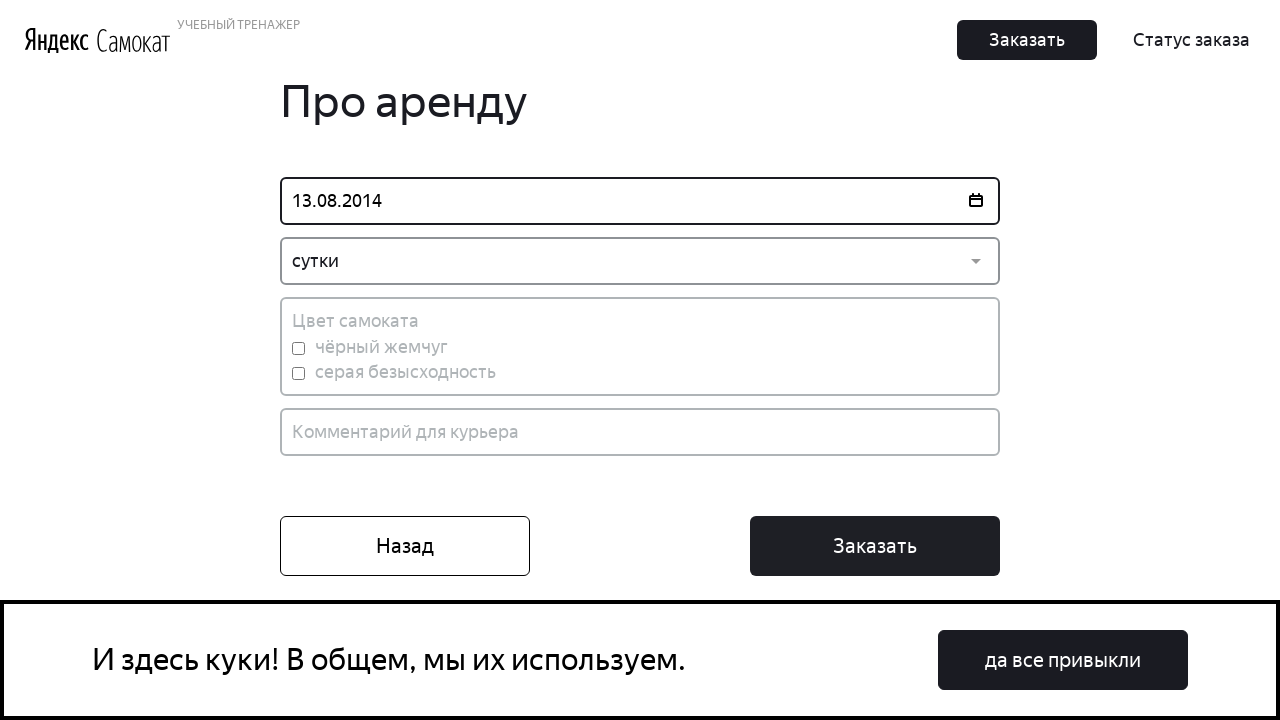

Filled in comment for courier 'Нужен самокат' on input[placeholder='Комментарий для курьера']
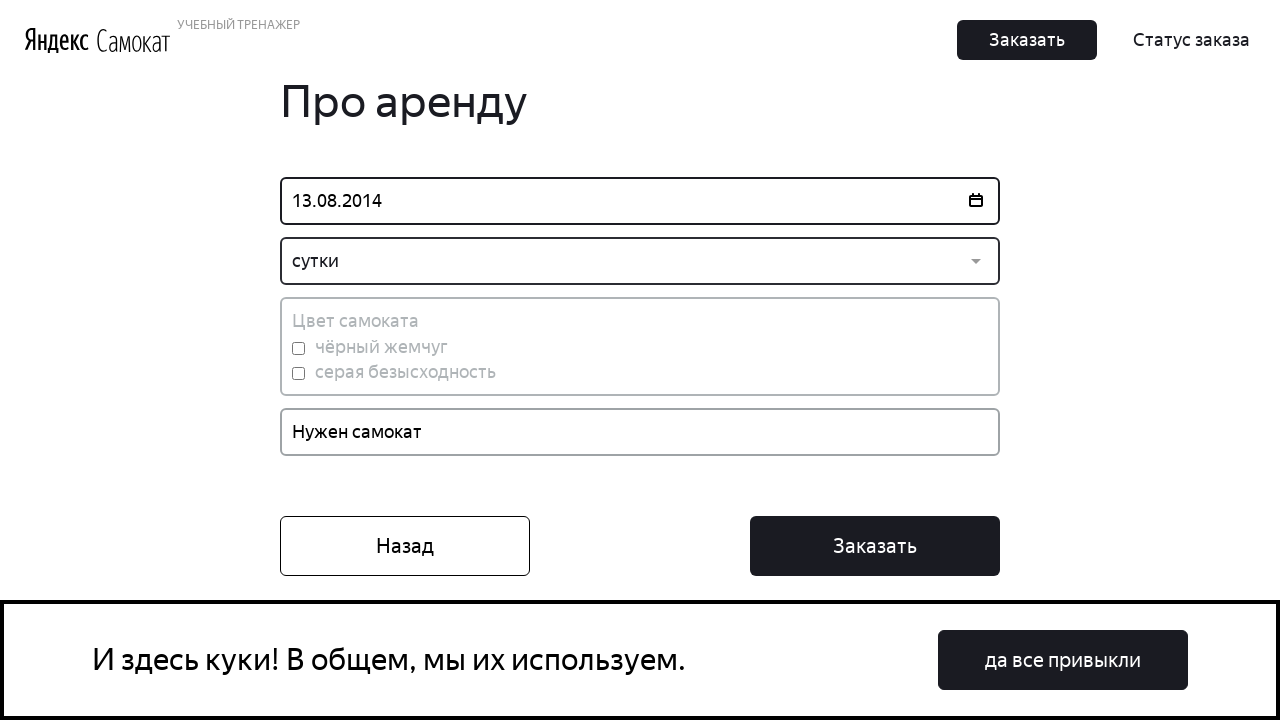

Clicked final 'Order' button to submit the order at (875, 546) on button.Button_Button__ra12g.Button_Middle__1CSJM:has-text('Заказать')
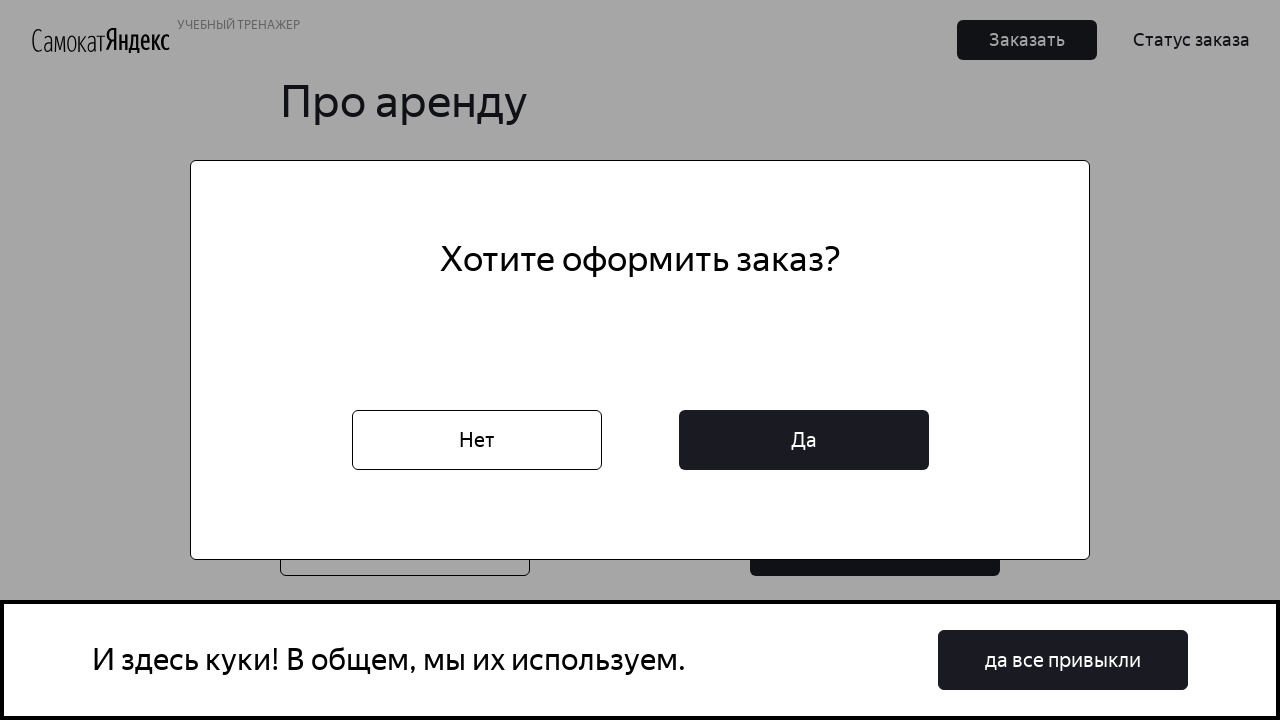

Order confirmation popup appeared
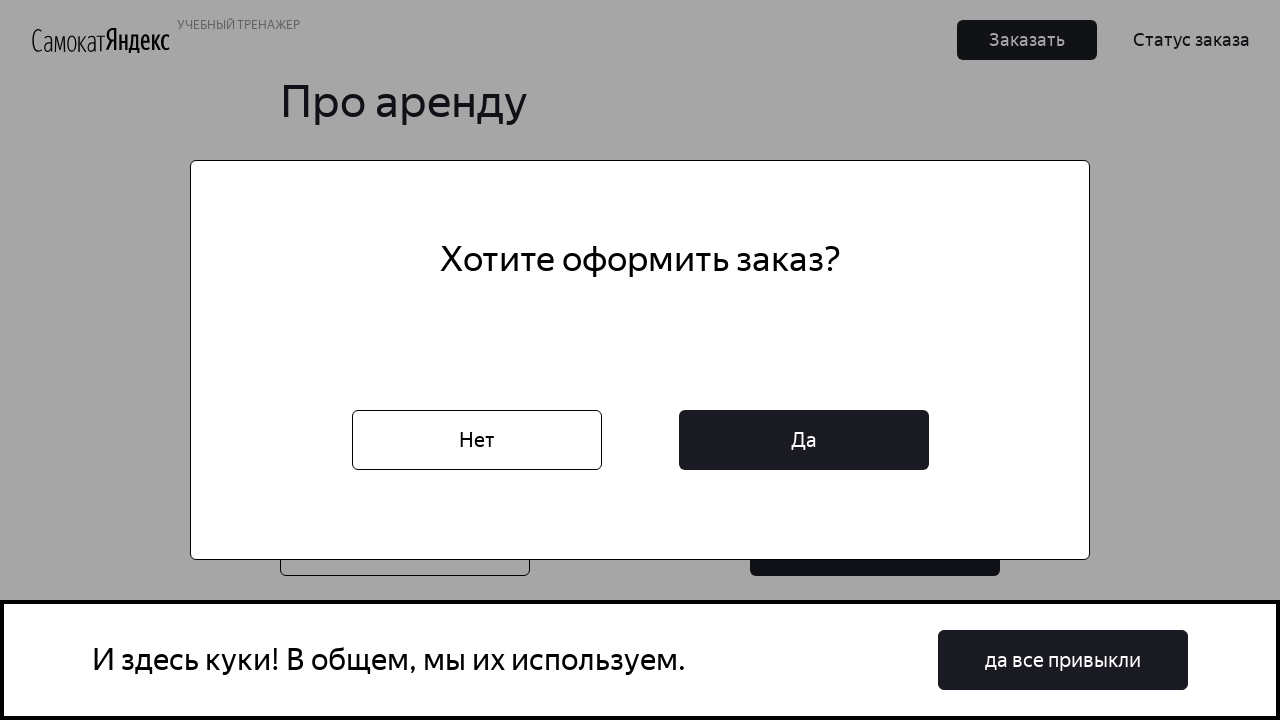

Clicked 'Yes' button to confirm the order at (804, 440) on button:has-text('Да')
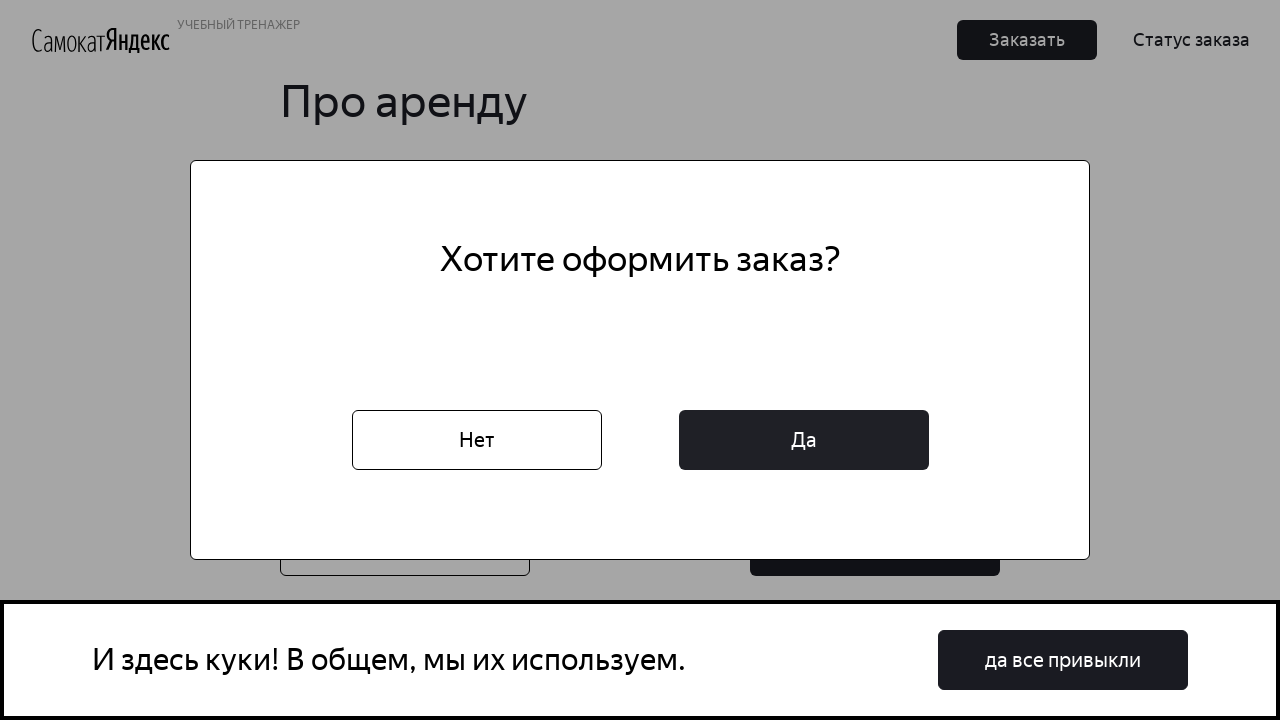

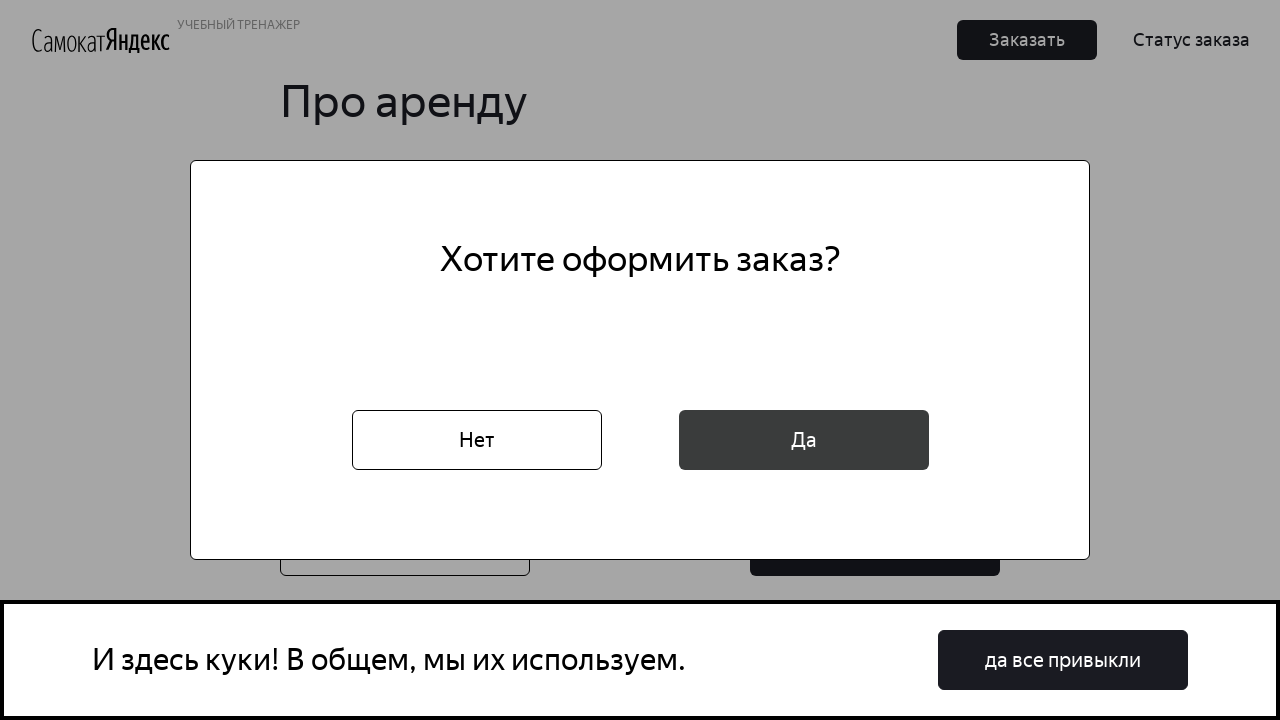